Tests explicit wait functionality by clicking a Start button and waiting for a loading icon to become invisible, then verifying the result text displays "Hello World!"

Starting URL: https://automationfc.github.io/dynamic-loading/

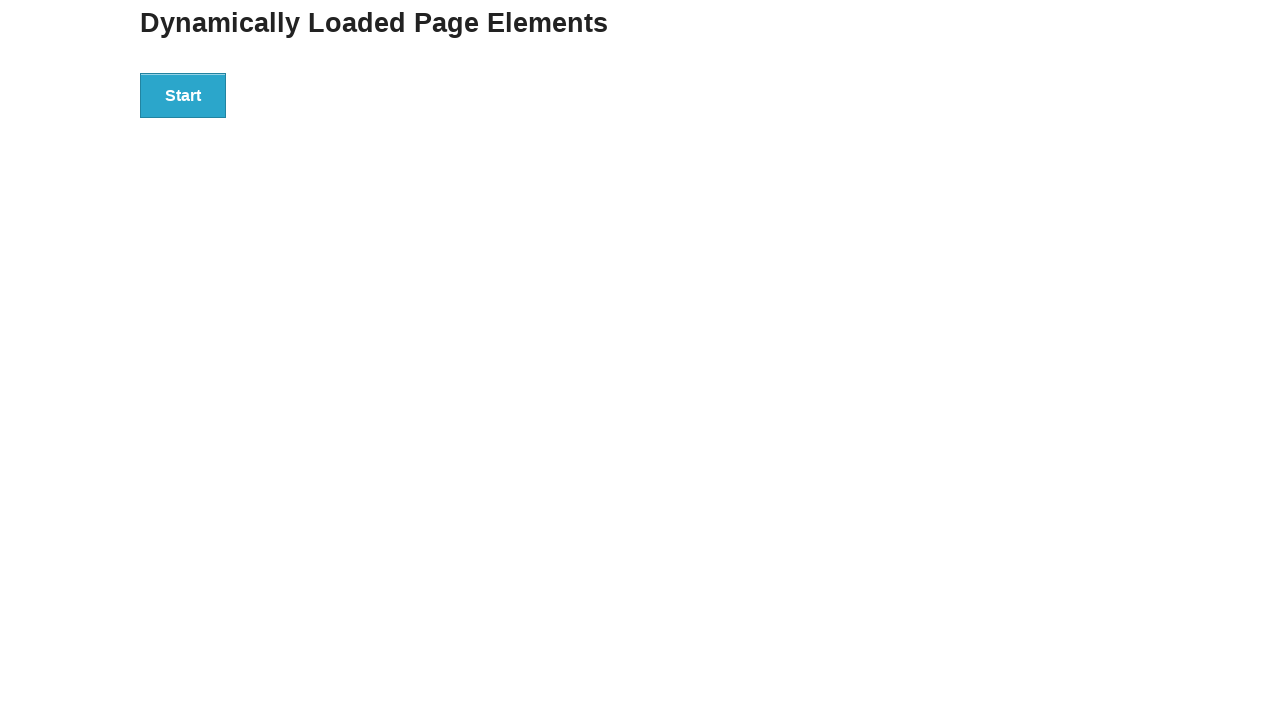

Clicked Start button at (183, 95) on xpath=//div[@id='start']/button
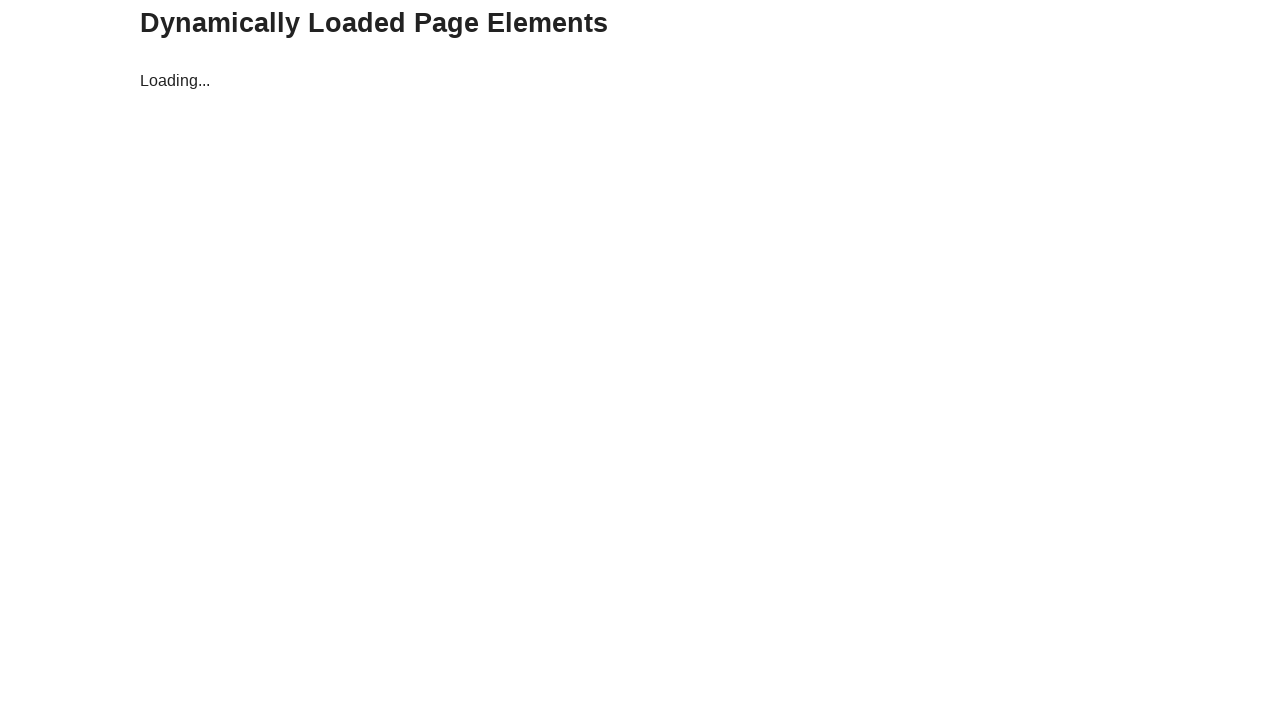

Waited for loading icon to become invisible
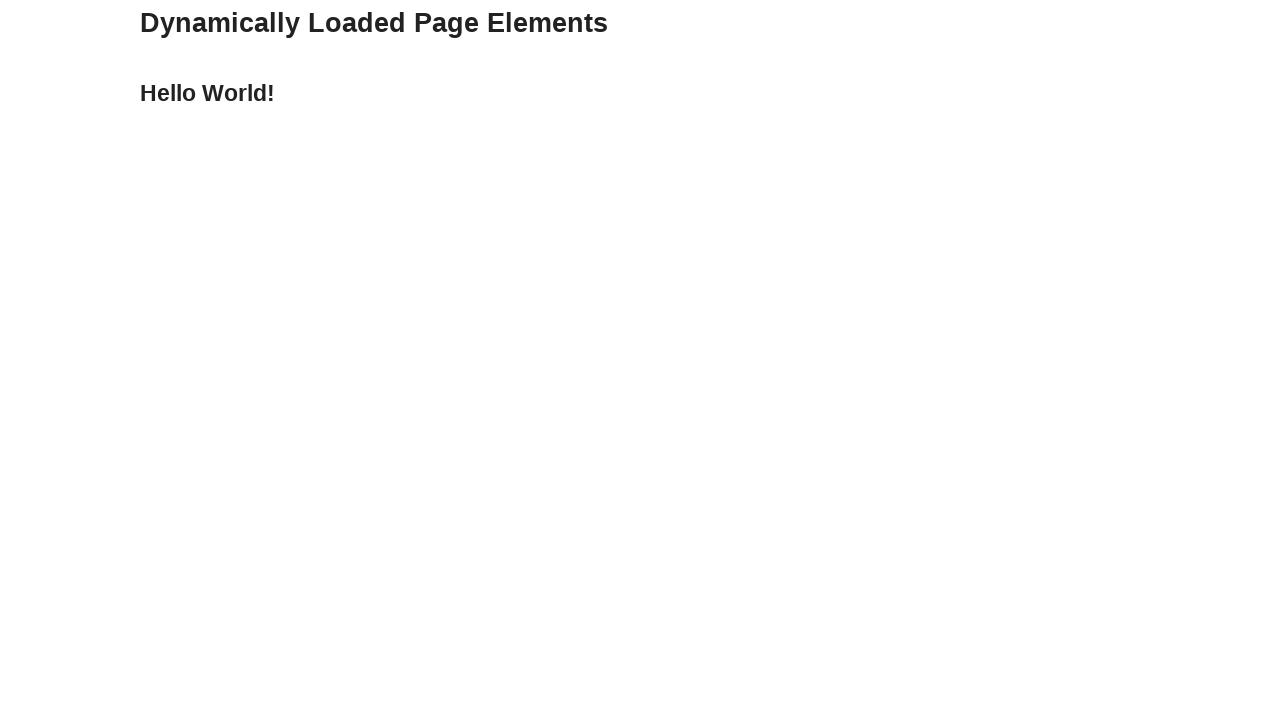

Retrieved result text from finish element
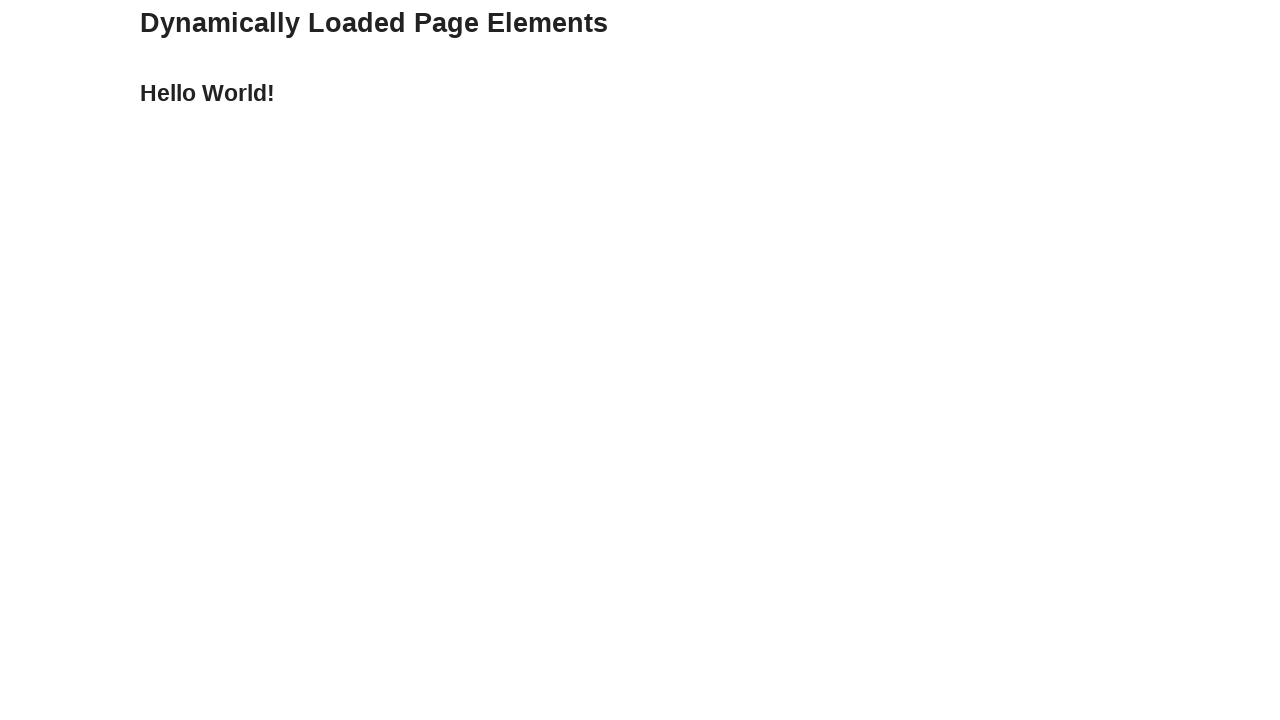

Verified result text equals 'Hello World!'
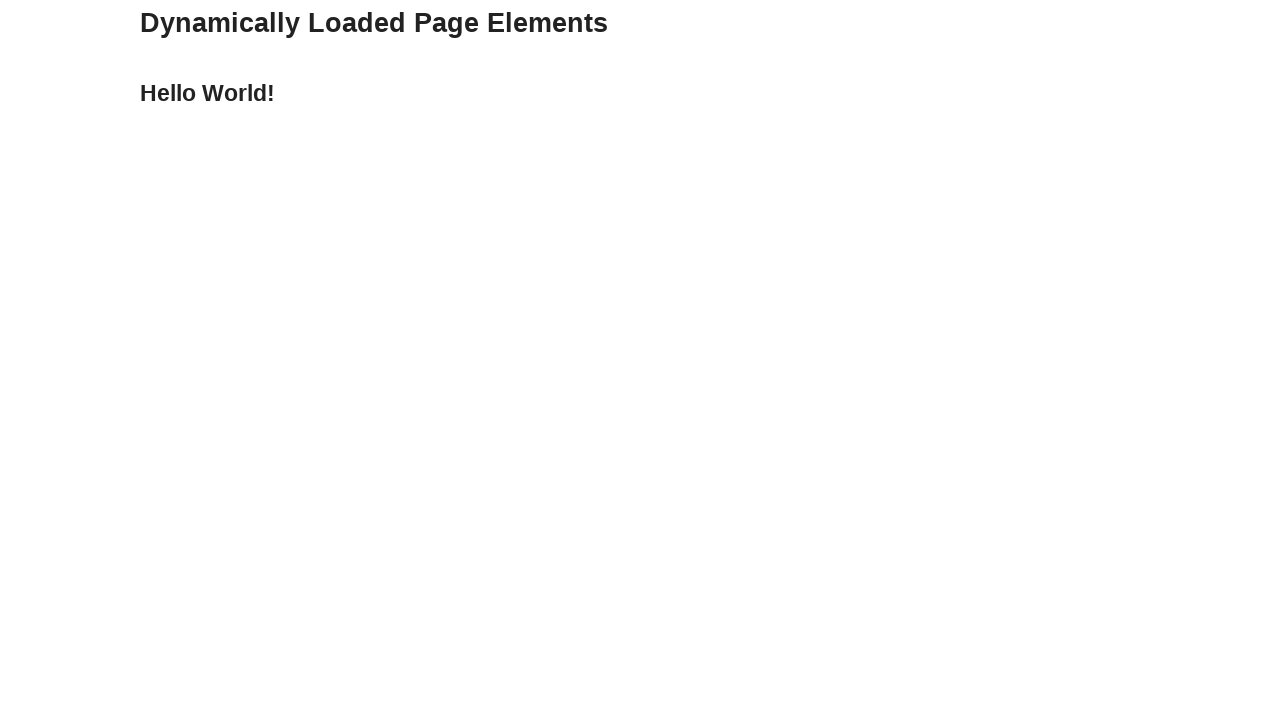

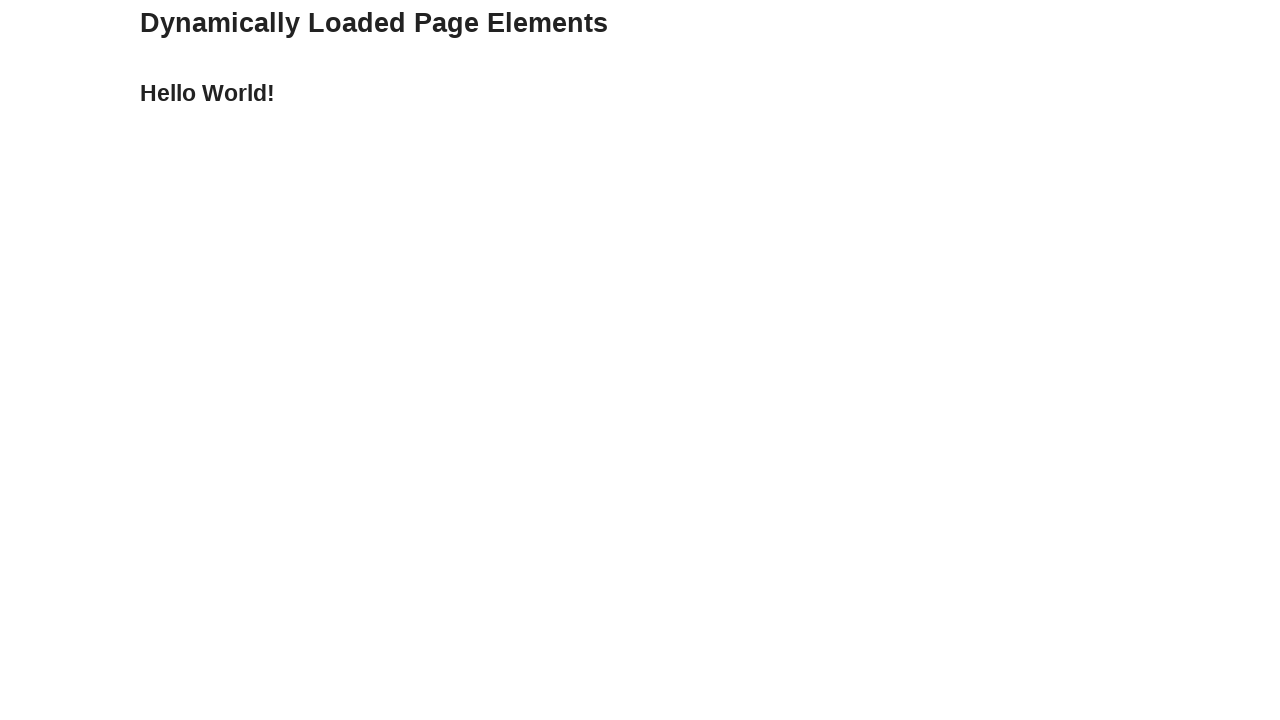